Navigates to a CSDN blog page and verifies that blog article links are present on the page

Starting URL: https://blog.csdn.net/lzw_java?type=blog

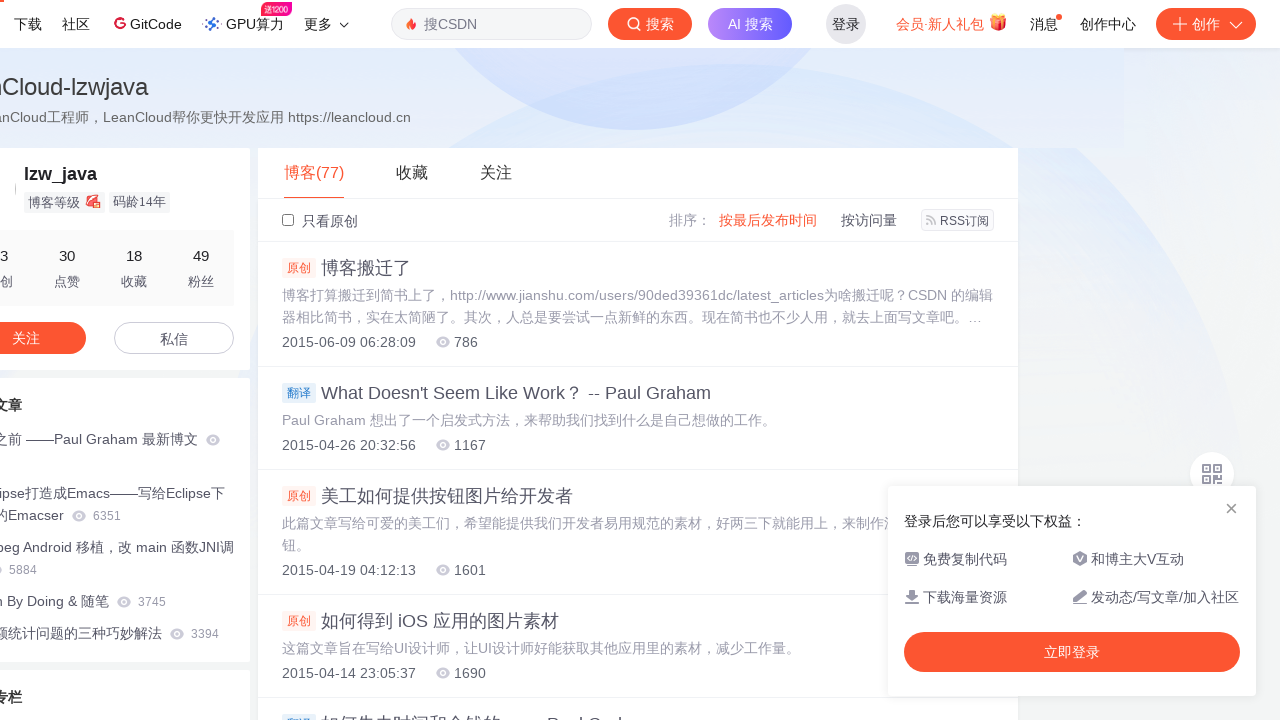

Navigated to CSDN blog page
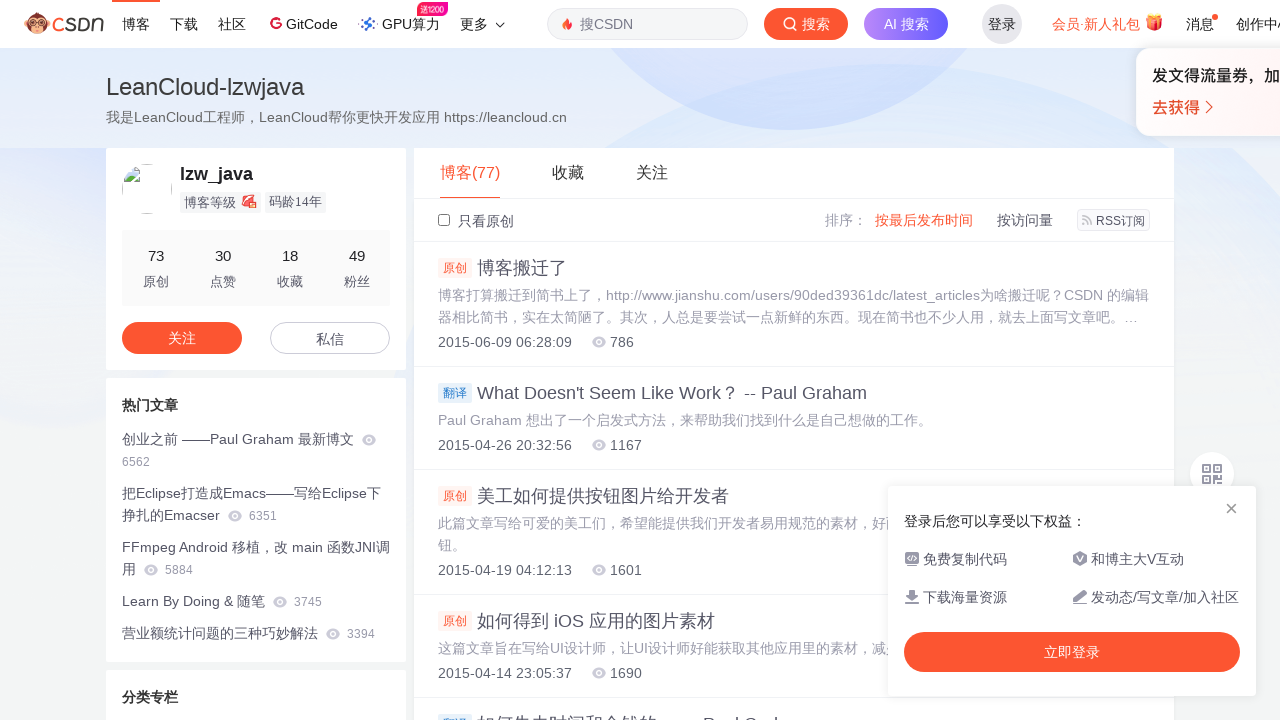

Page loaded - generic links are present
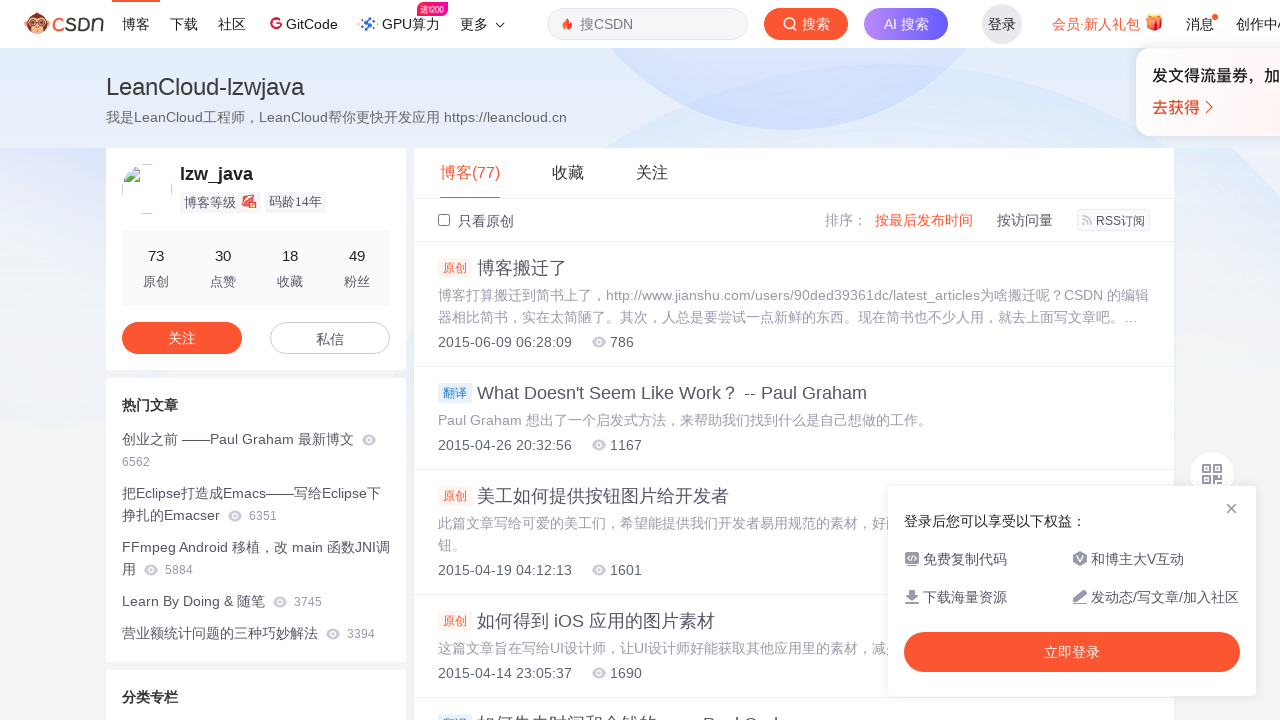

Verified that blog article links are present on the CSDN blog page
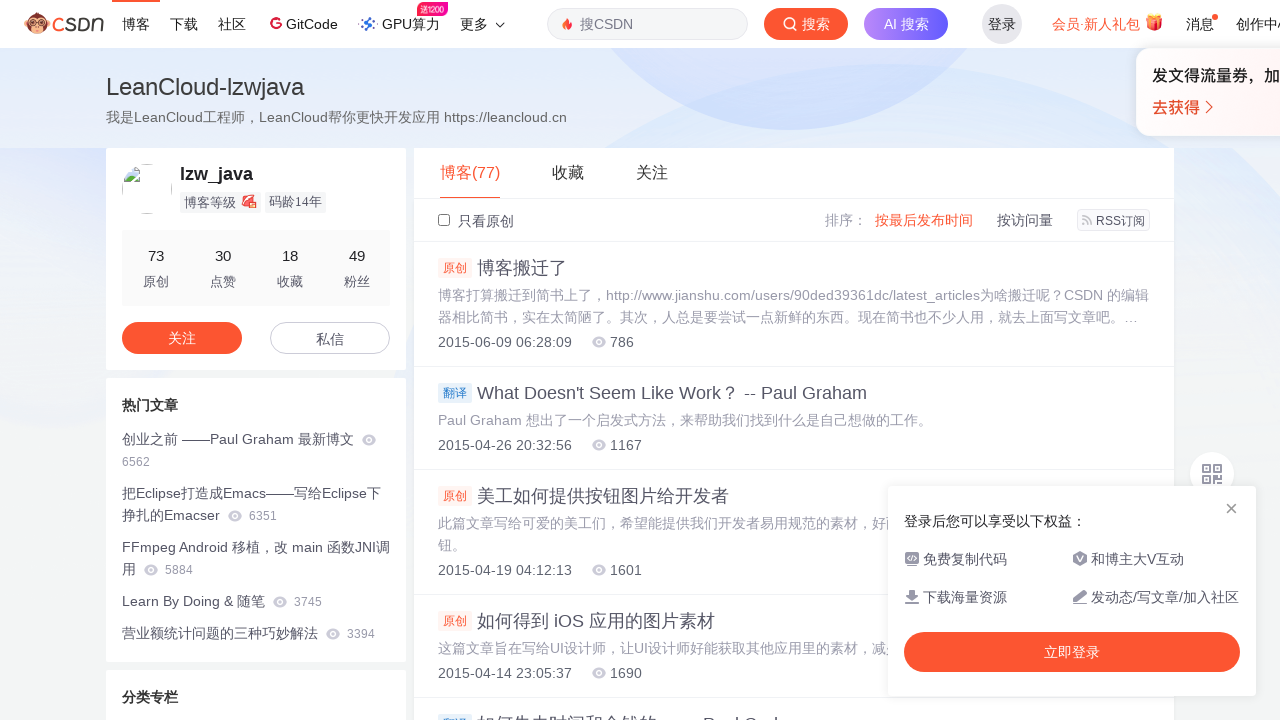

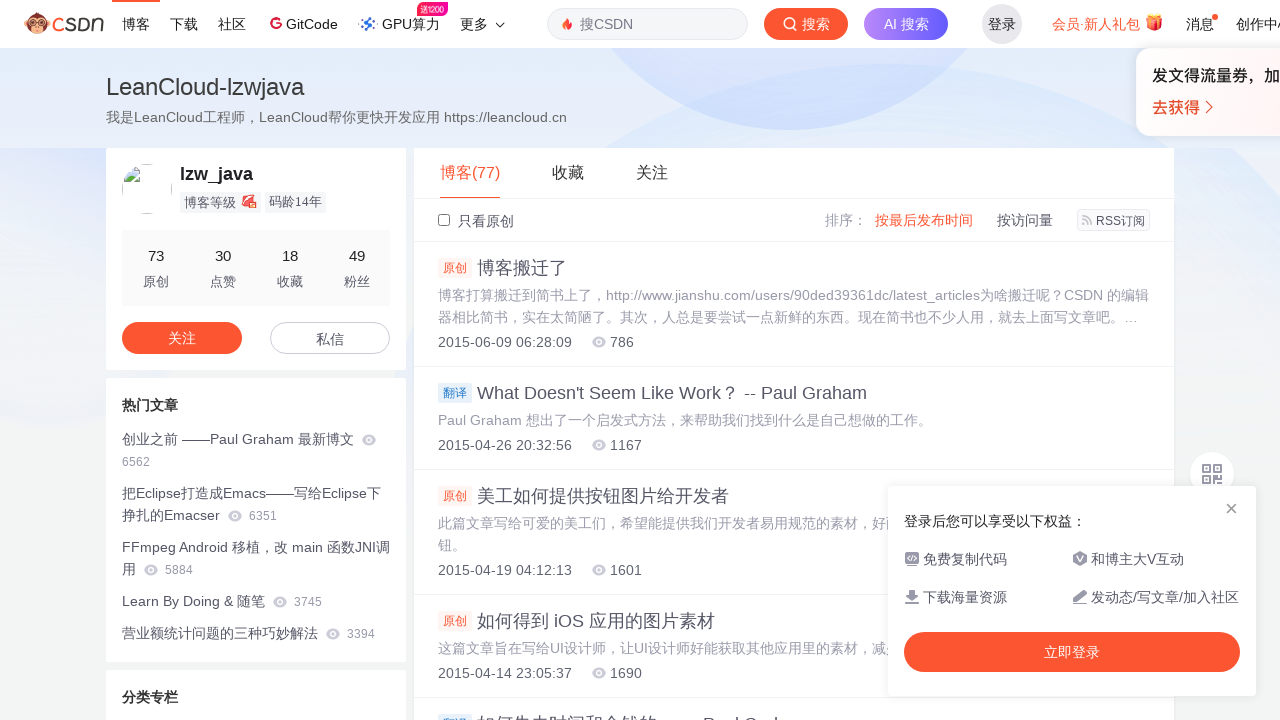